Tests waitForExist functionality by clicking a start button and waiting for an element to exist in the DOM

Starting URL: https://the-internet.herokuapp.com/dynamic_loading/1

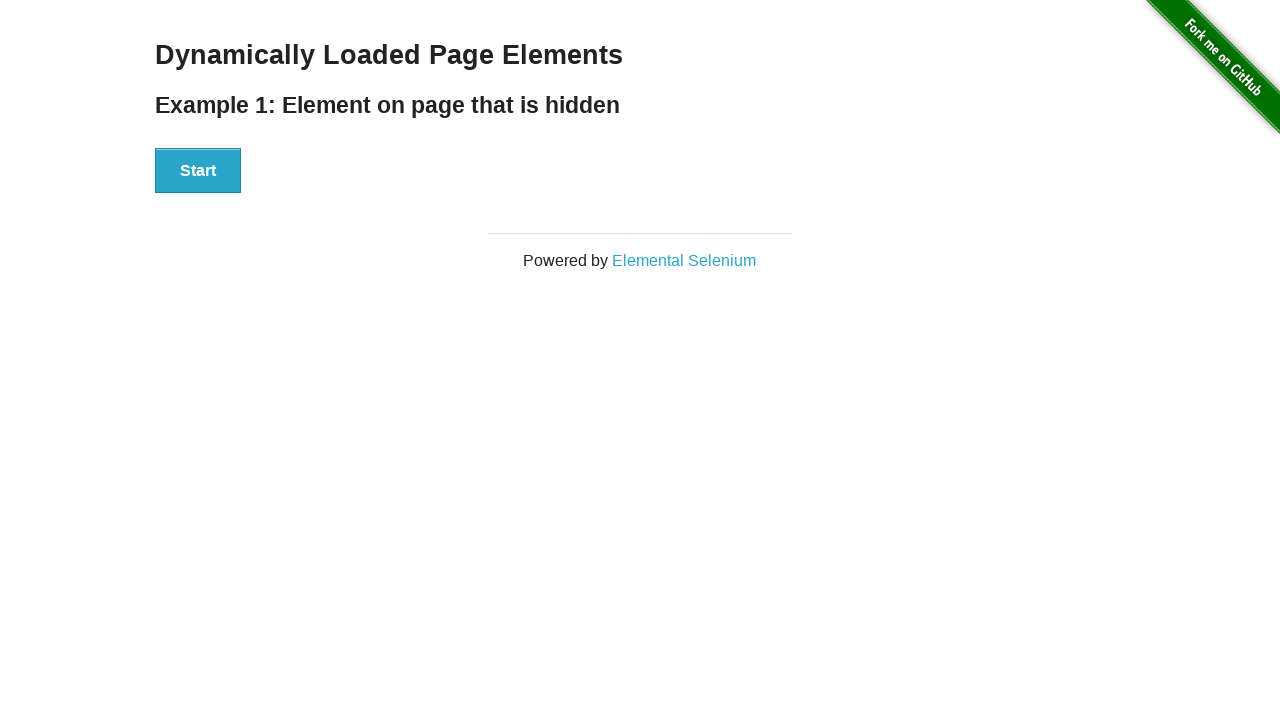

Clicked start button to initiate dynamic loading at (198, 171) on #start button
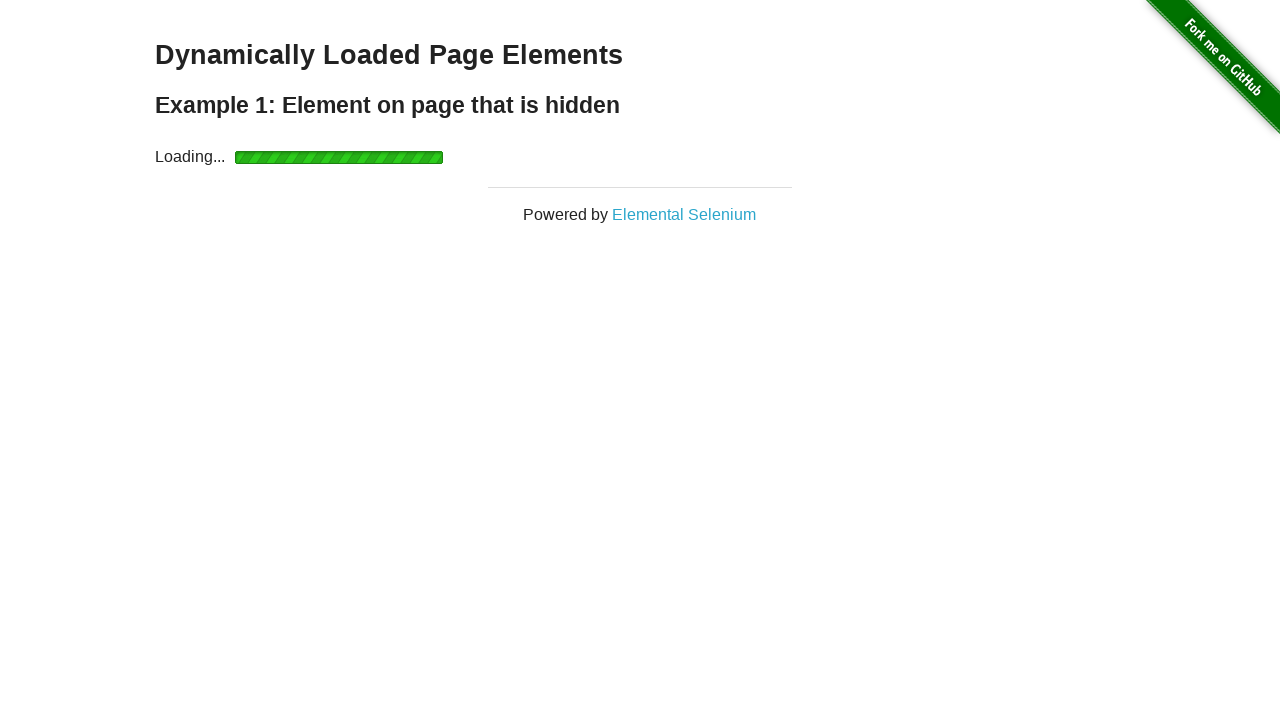

Finish element appeared in DOM after waiting
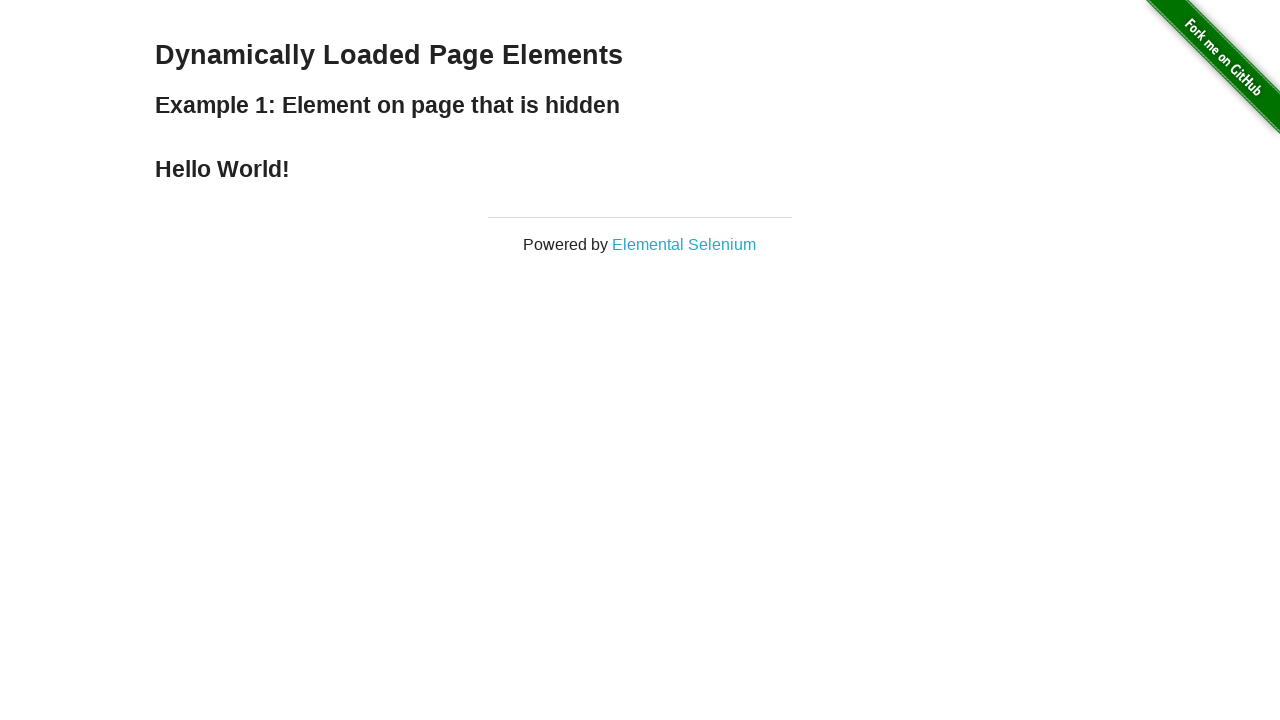

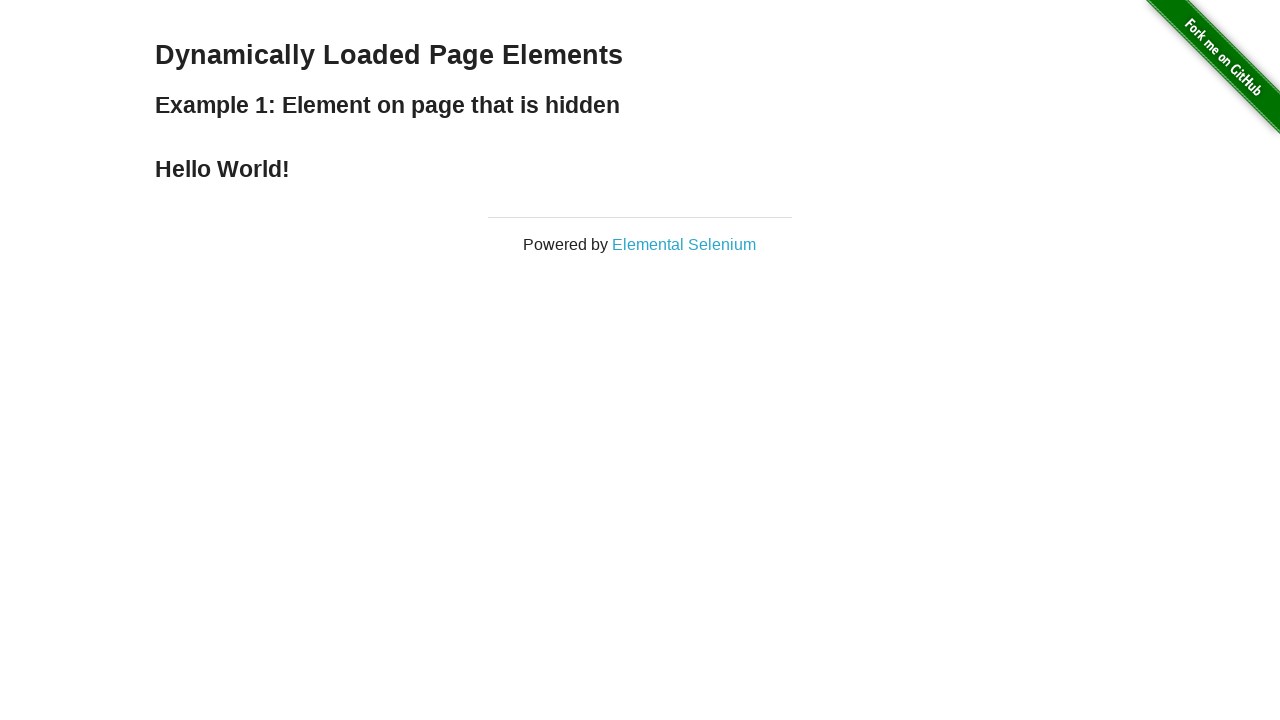